Tests Wikipedia search widget on a test automation practice page by entering a search term and submitting the search

Starting URL: https://testautomationpractice.blogspot.com/

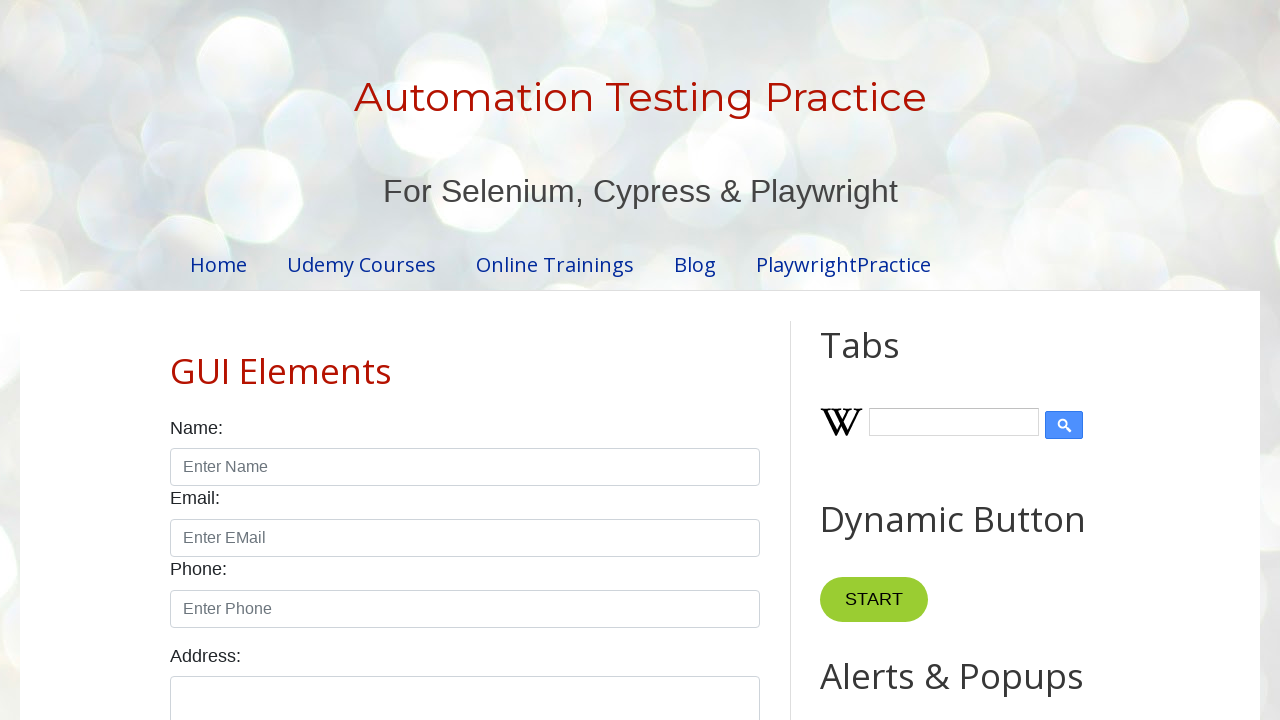

Cleared Wikipedia search input field on #Wikipedia1_wikipedia-search-input
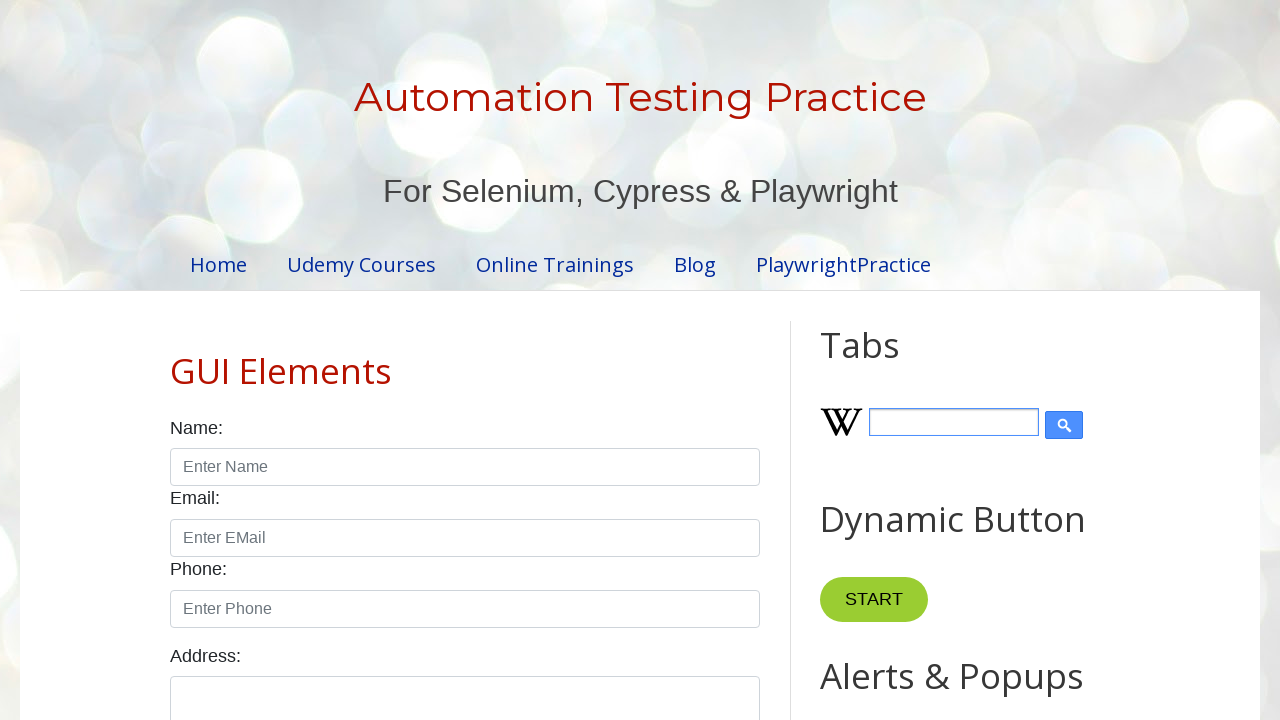

Entered 'Python' in Wikipedia search field on #Wikipedia1_wikipedia-search-input
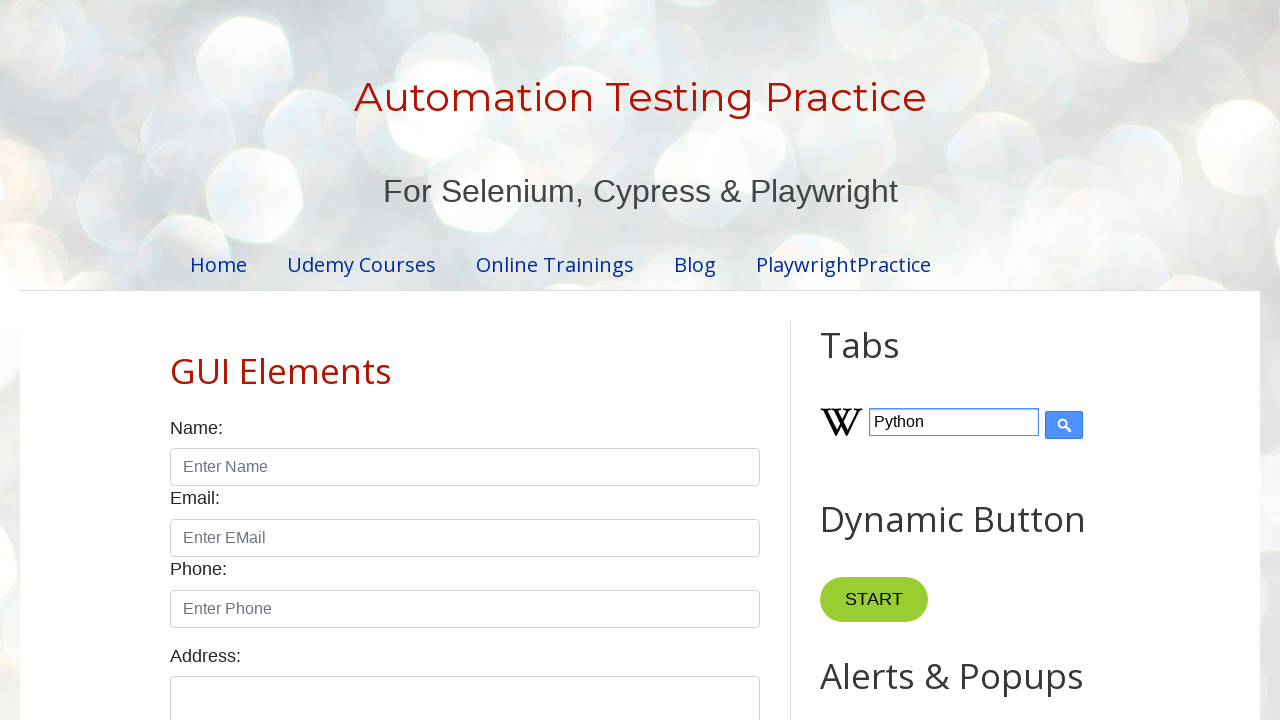

Pressed Enter to submit Wikipedia search on #Wikipedia1_wikipedia-search-input
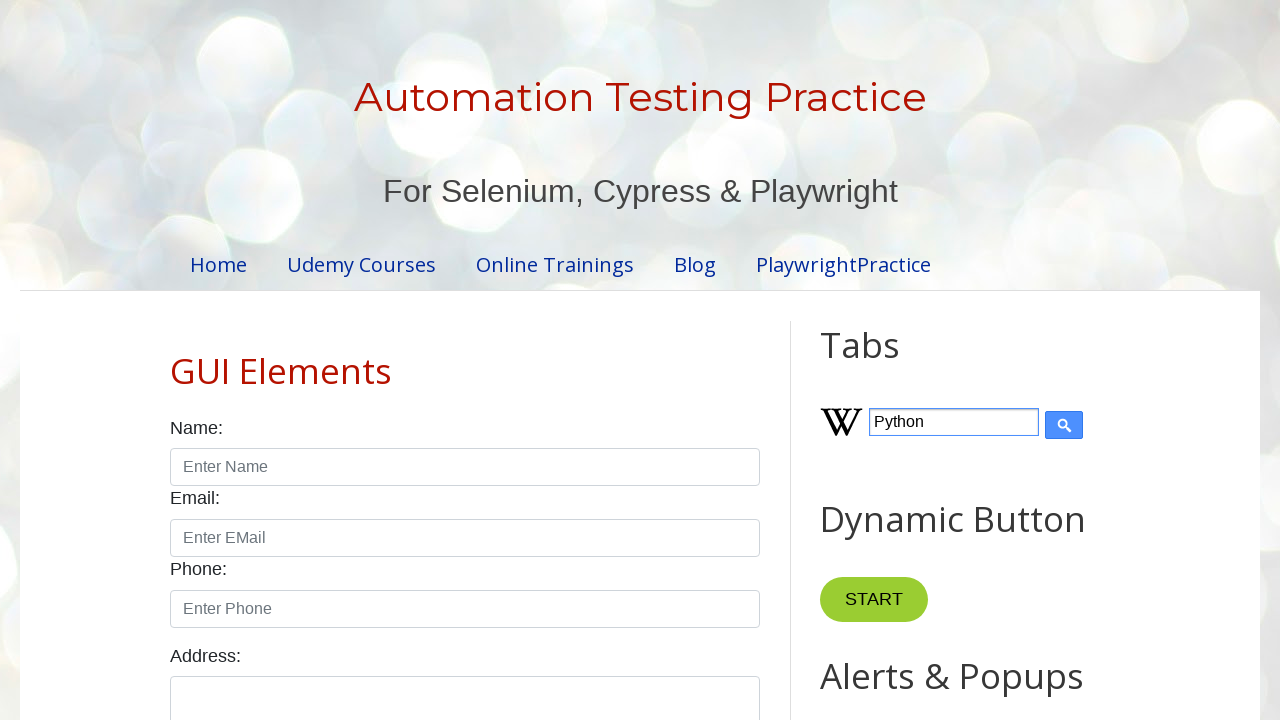

Waited 2 seconds for search results to process
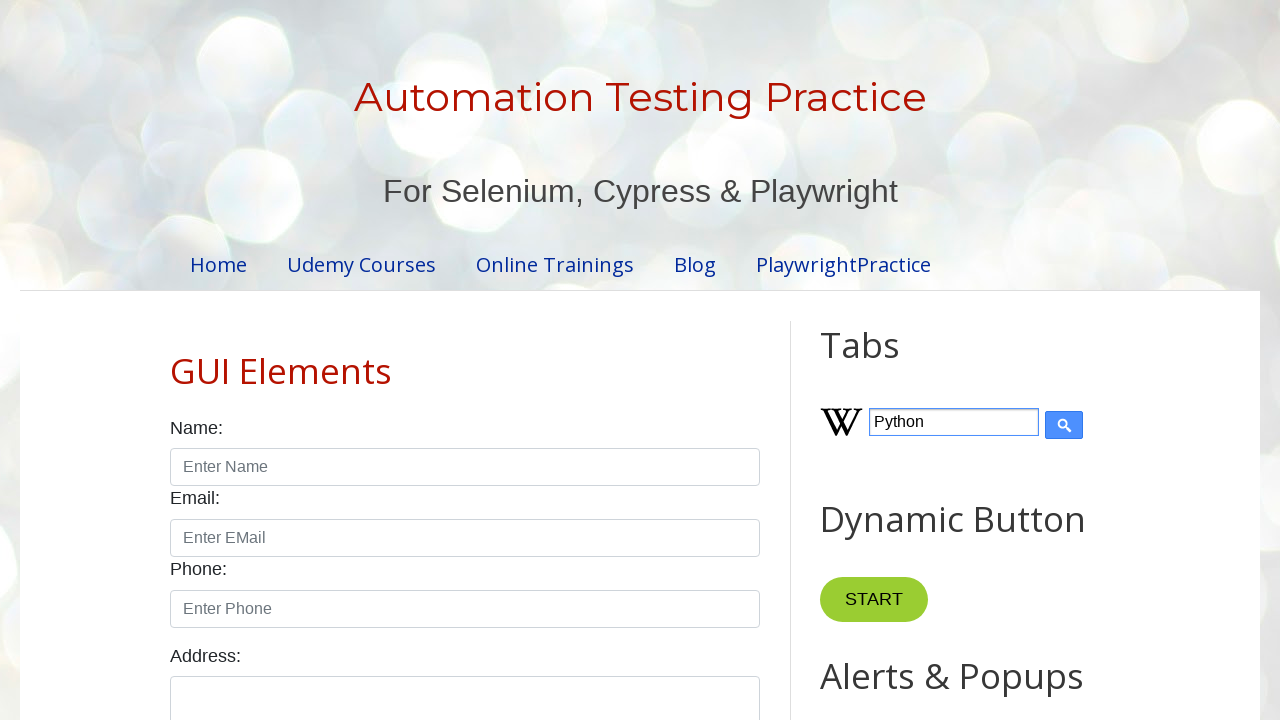

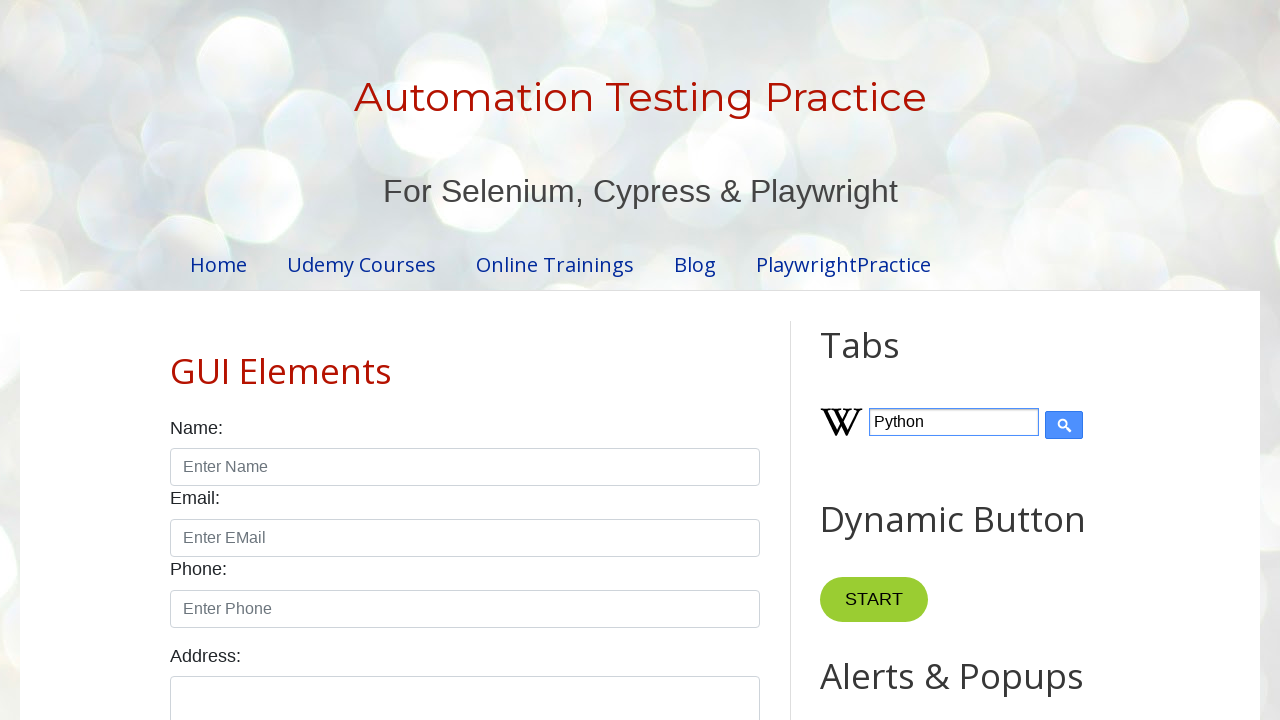